Calculates the sum of two numbers displayed on the page, selects the result from a dropdown menu, and submits the form

Starting URL: http://suninjuly.github.io/selects1.html

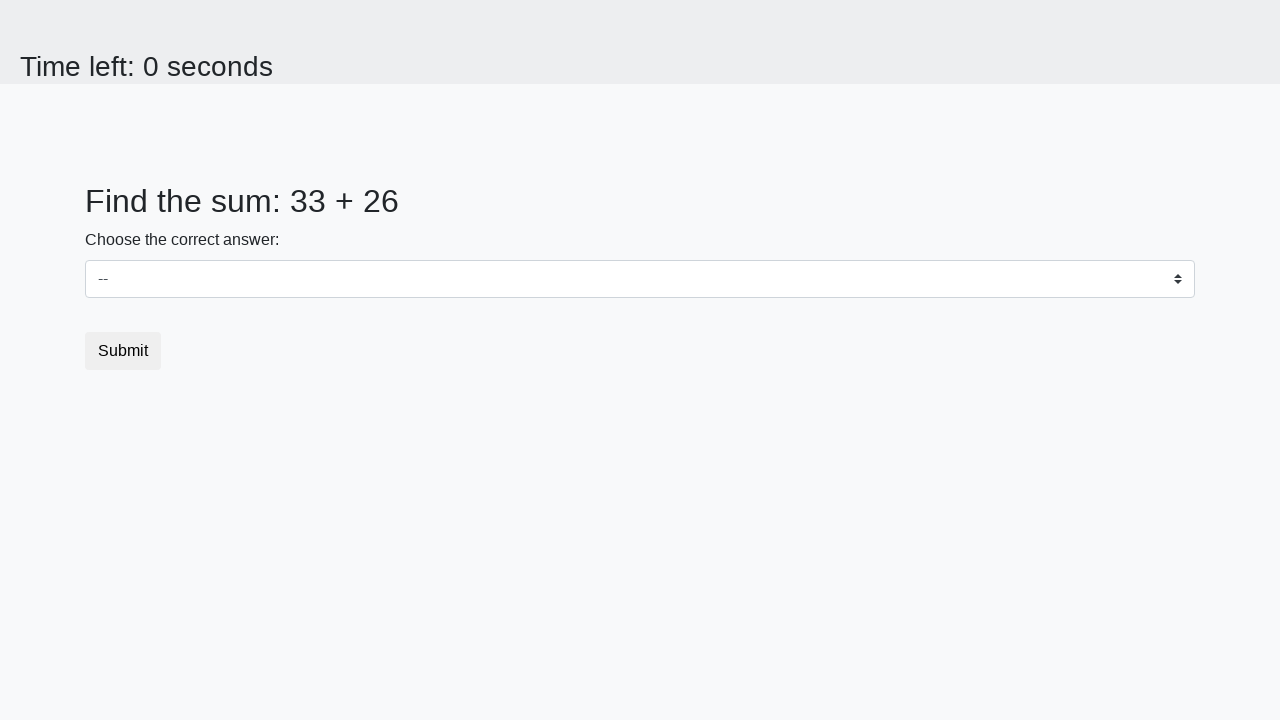

Retrieved first number from page
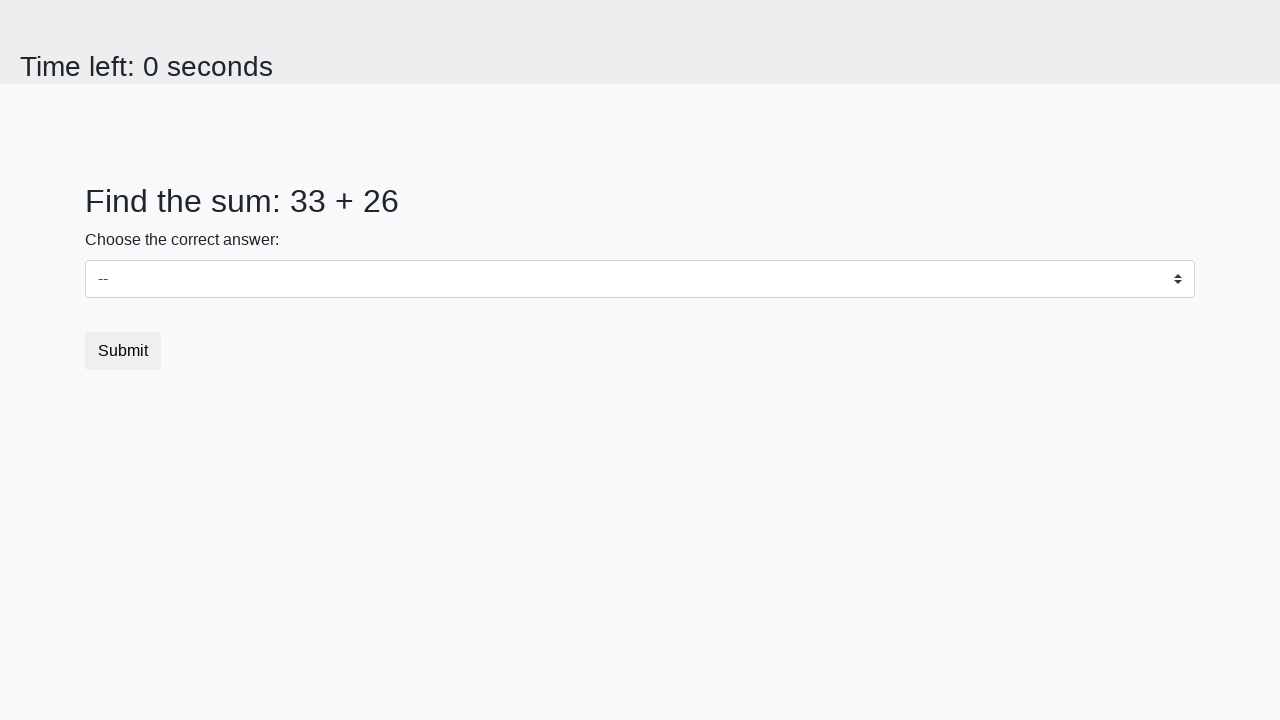

Retrieved second number from page
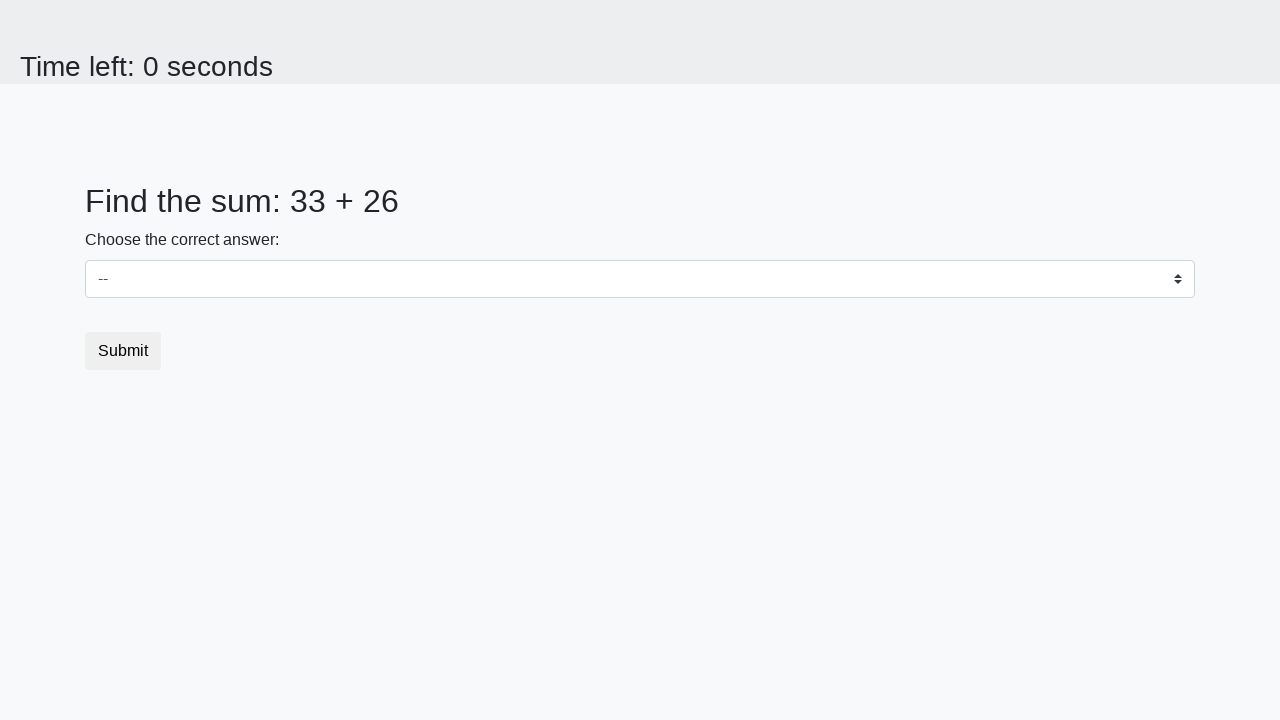

Calculated sum of two numbers: 33 + 26 = 59
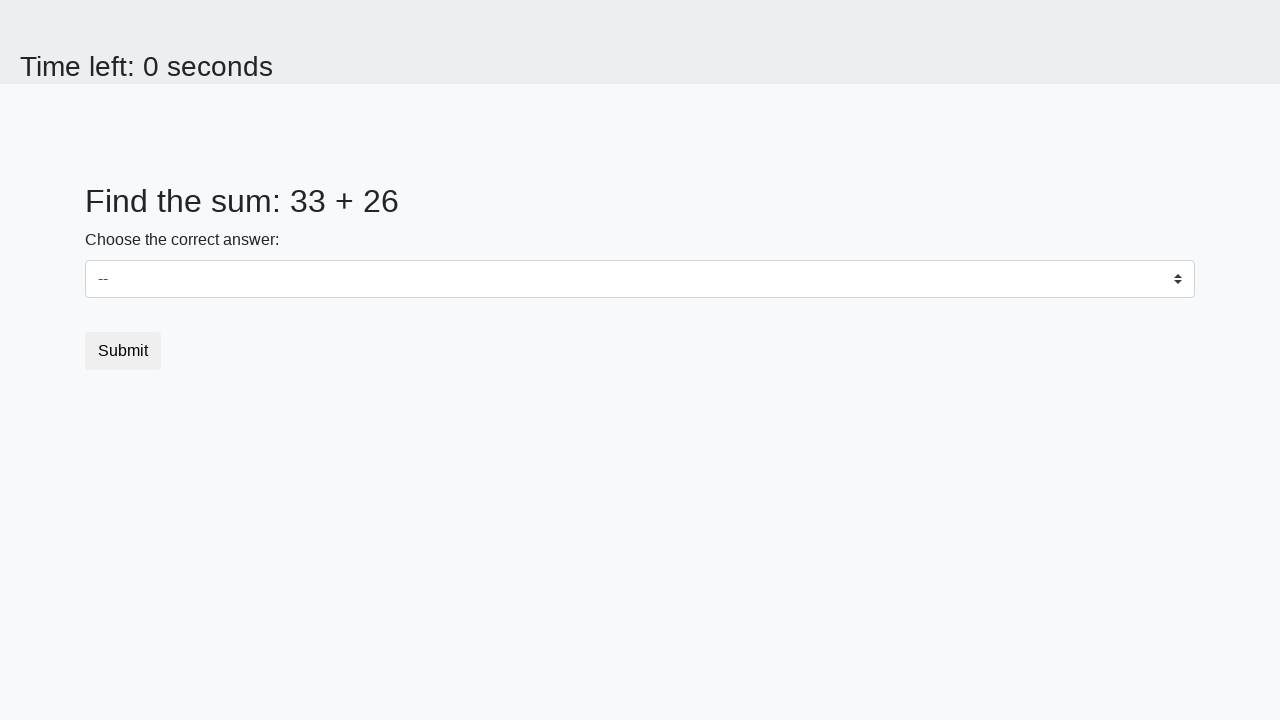

Selected result '59' from dropdown menu on select
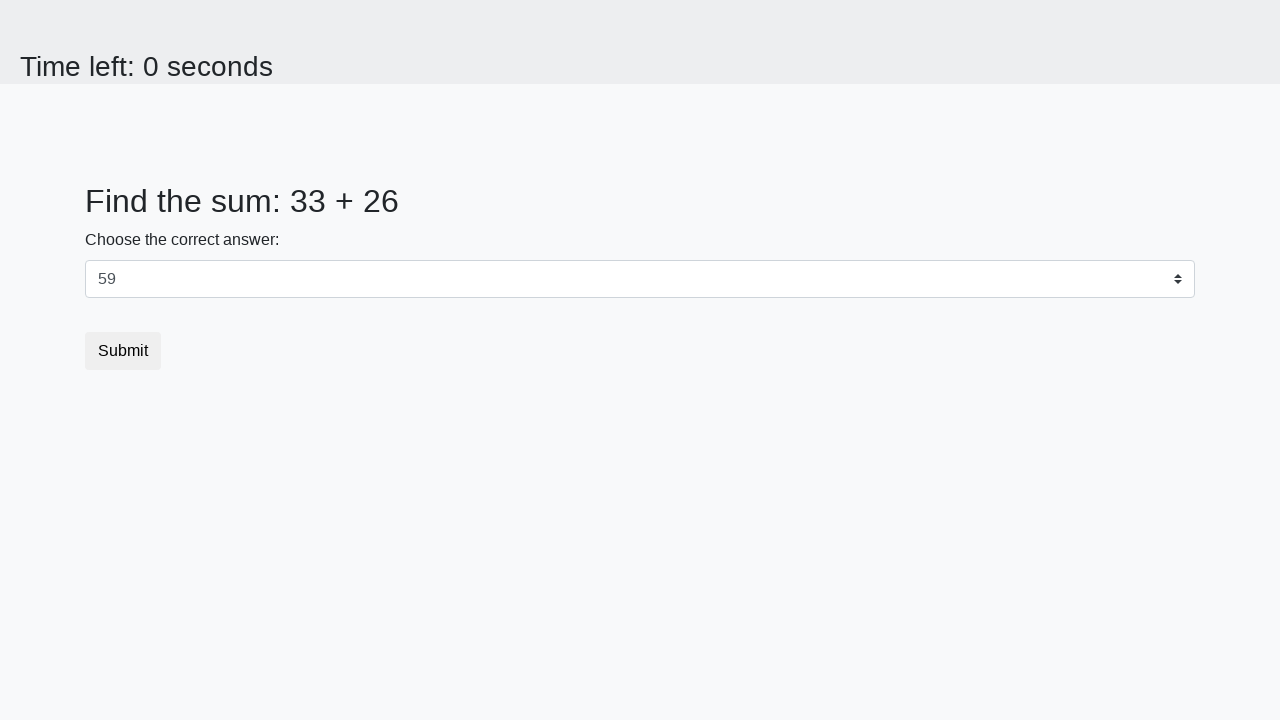

Clicked submit button to submit the form at (123, 351) on .btn.btn-default
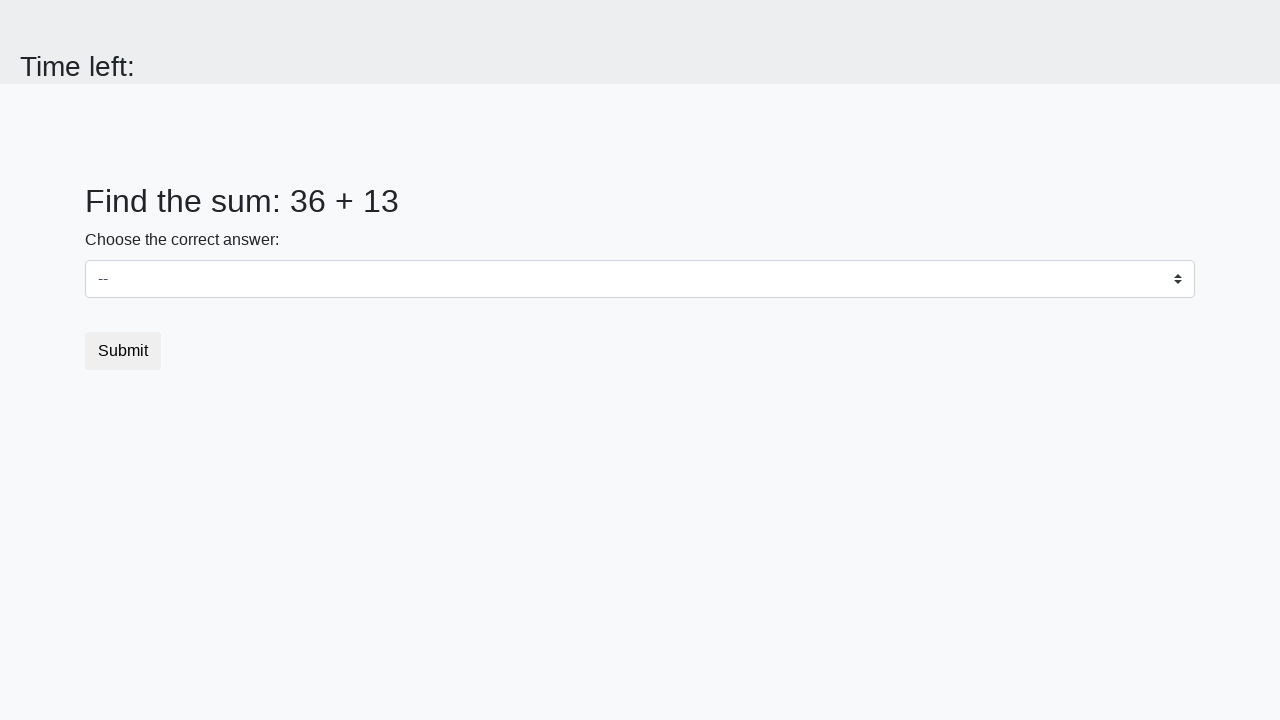

Waited for form submission to complete
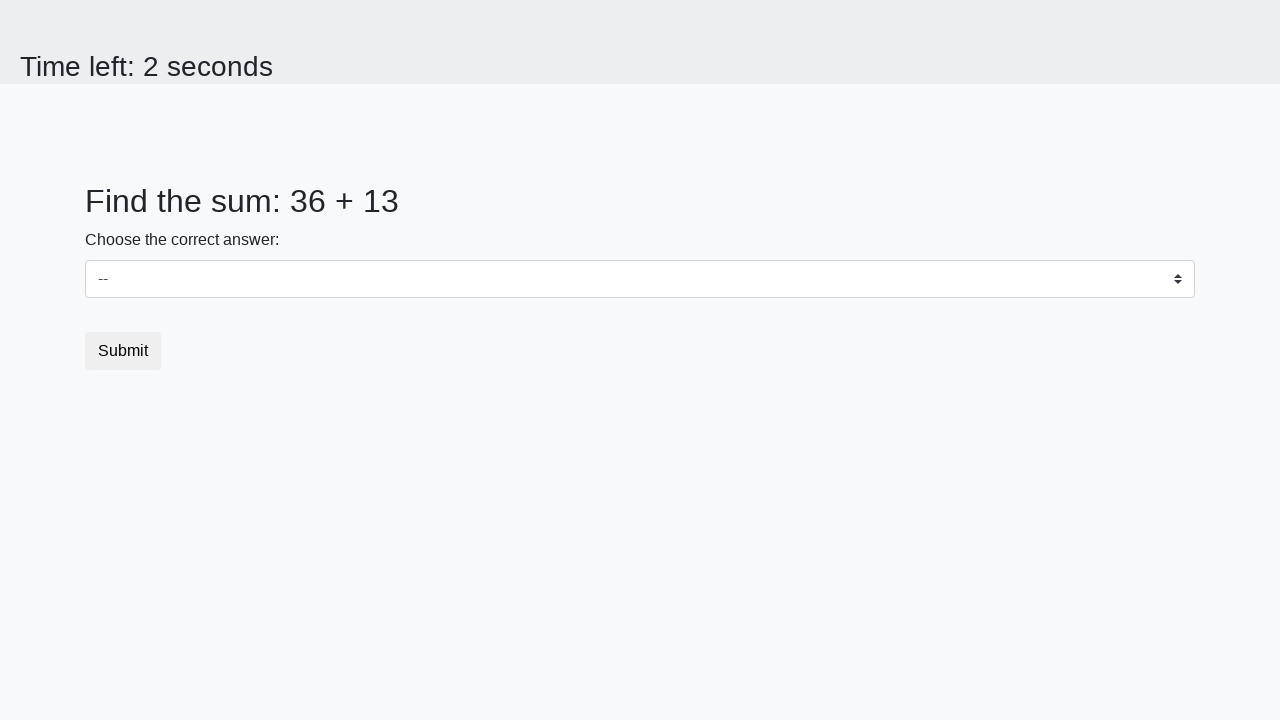

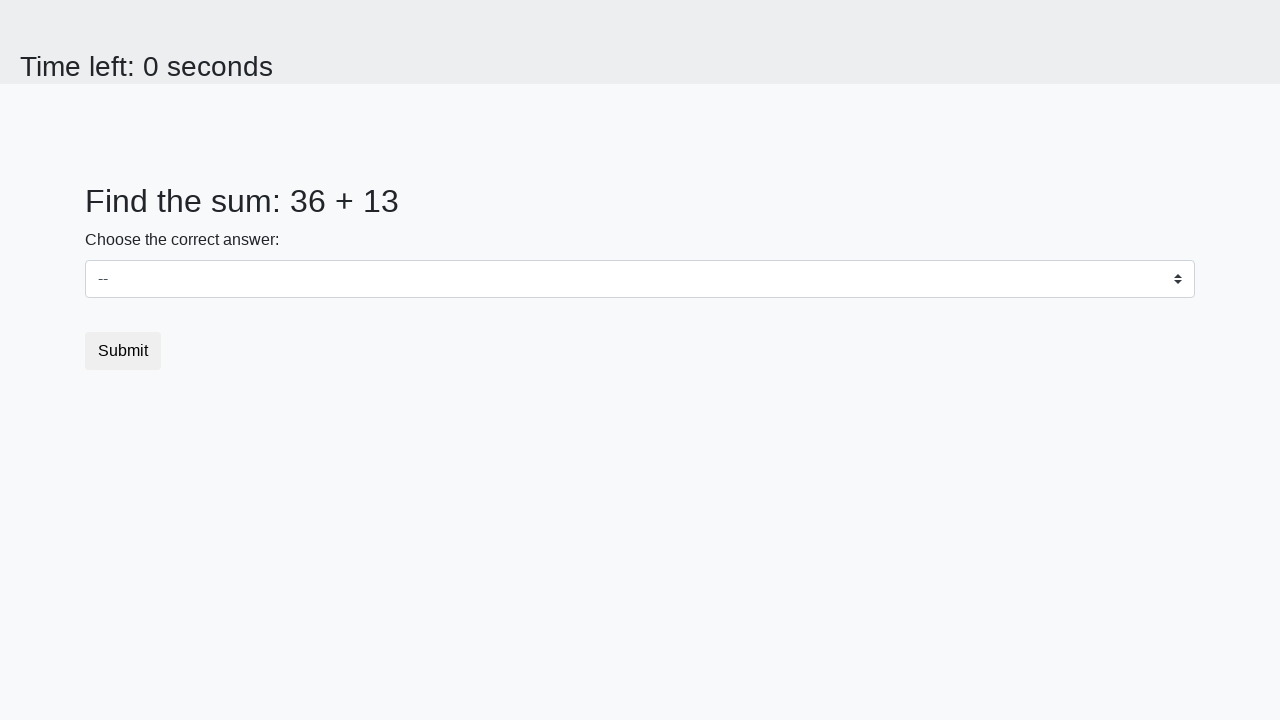